Clicks on the Monitors category and verifies it is selected

Starting URL: https://www.demoblaze.com

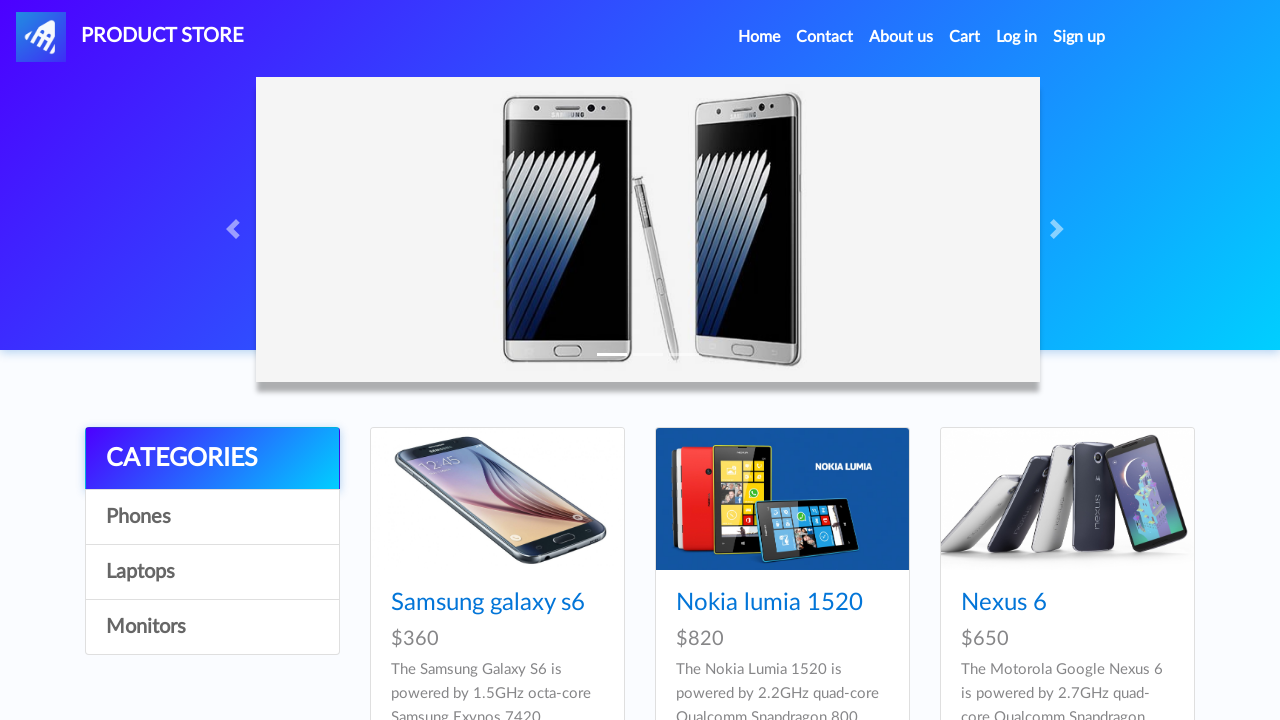

Clicked on Monitors category at (212, 627) on text=Monitors
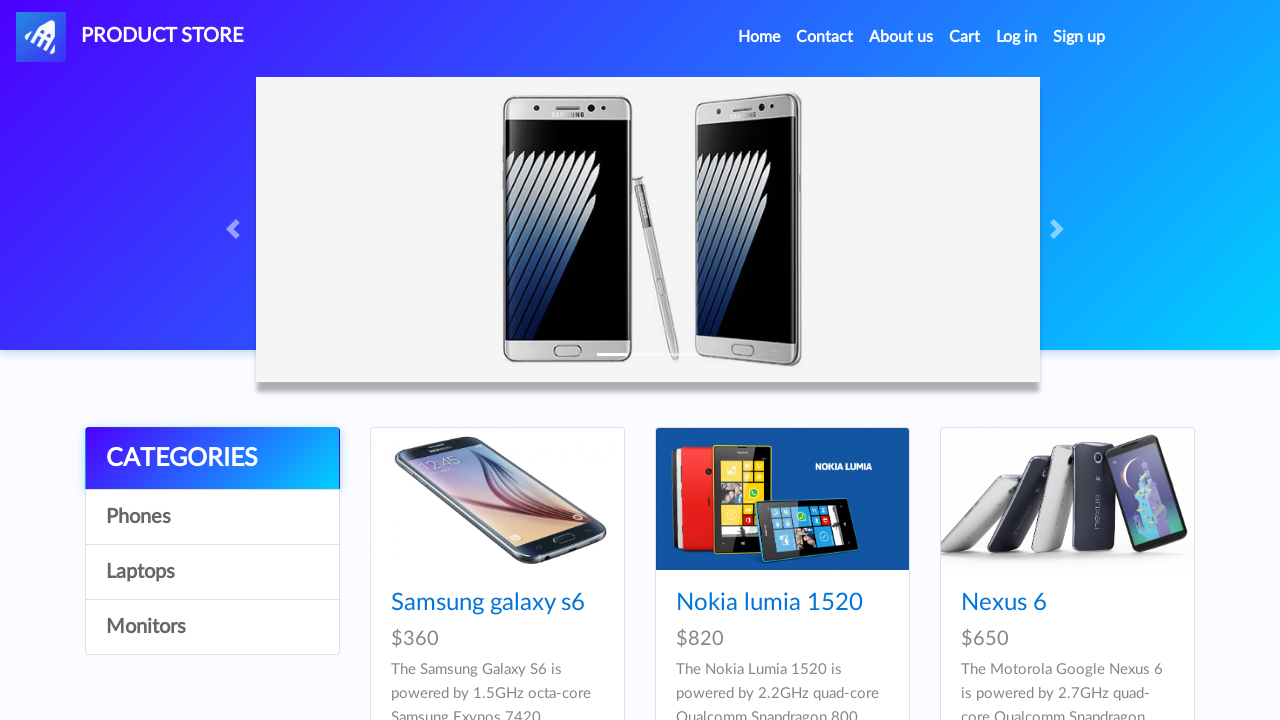

Verified Monitors category is selected
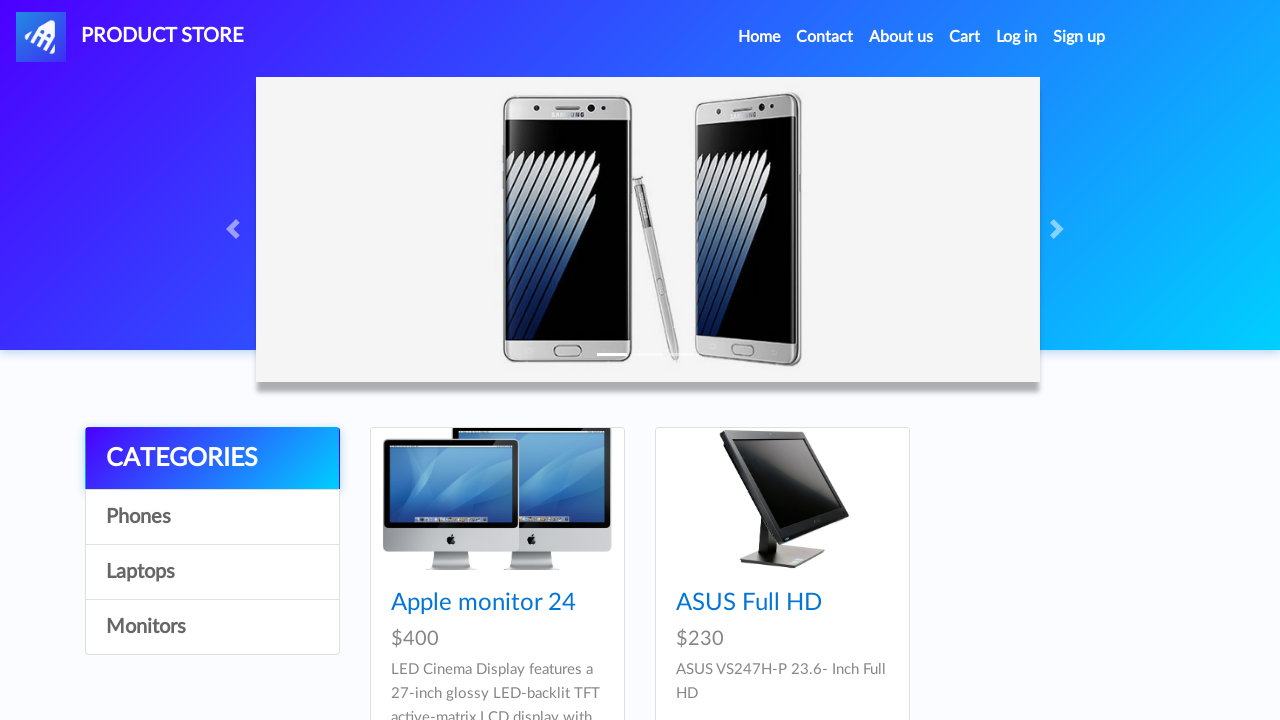

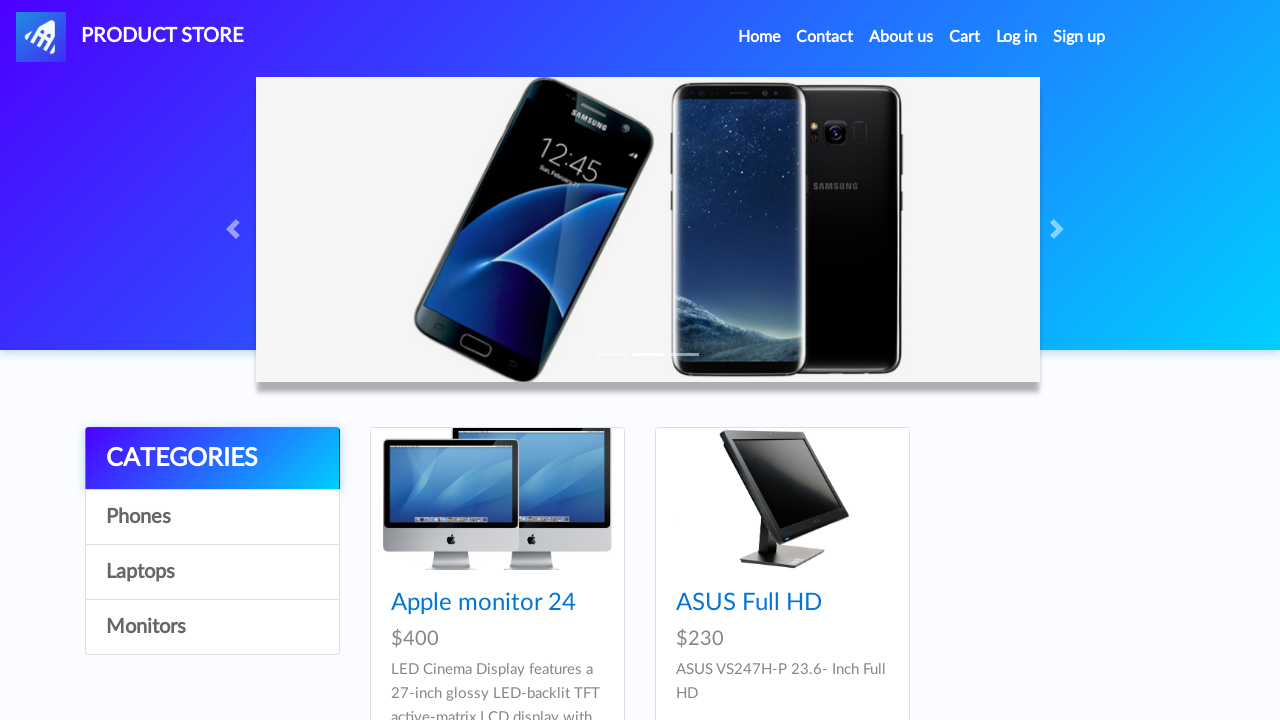